Verifies element attributes including class names and href values on the practice page

Starting URL: https://rahulshettyacademy.com/AutomationPractice/

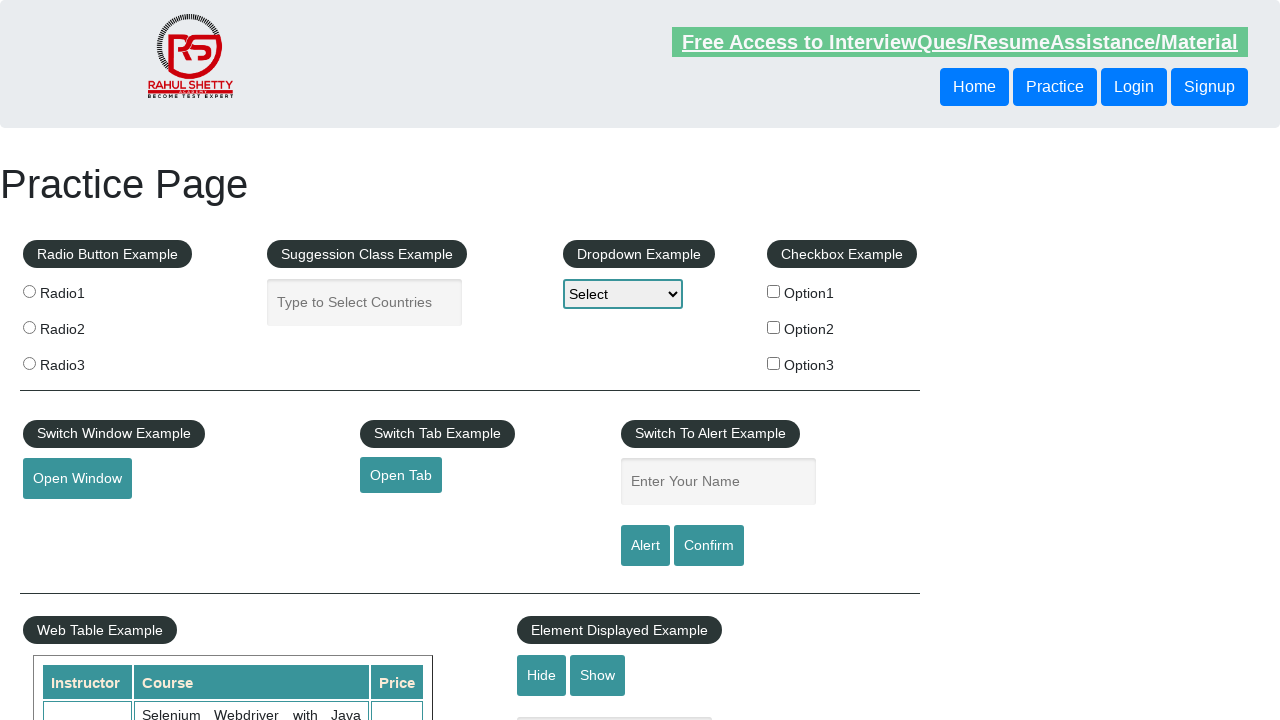

Waited for page to load (networkidle state)
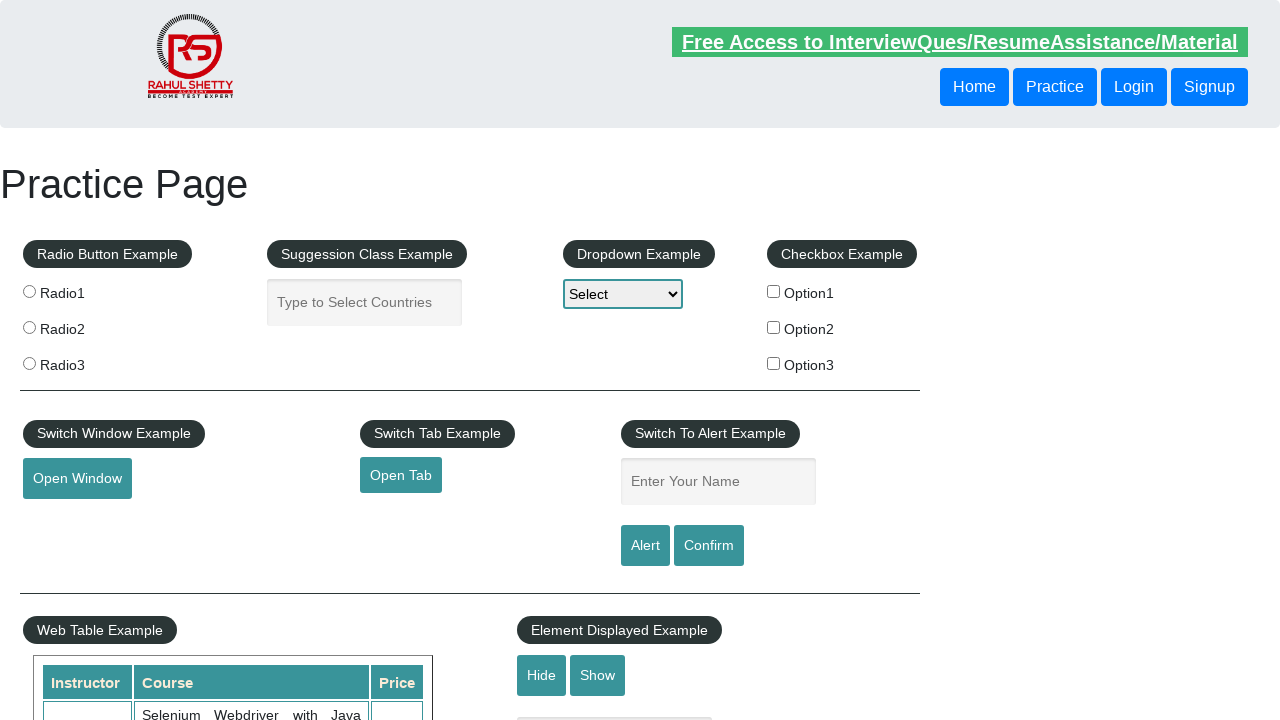

Located document link element with href containing 'documents-request'
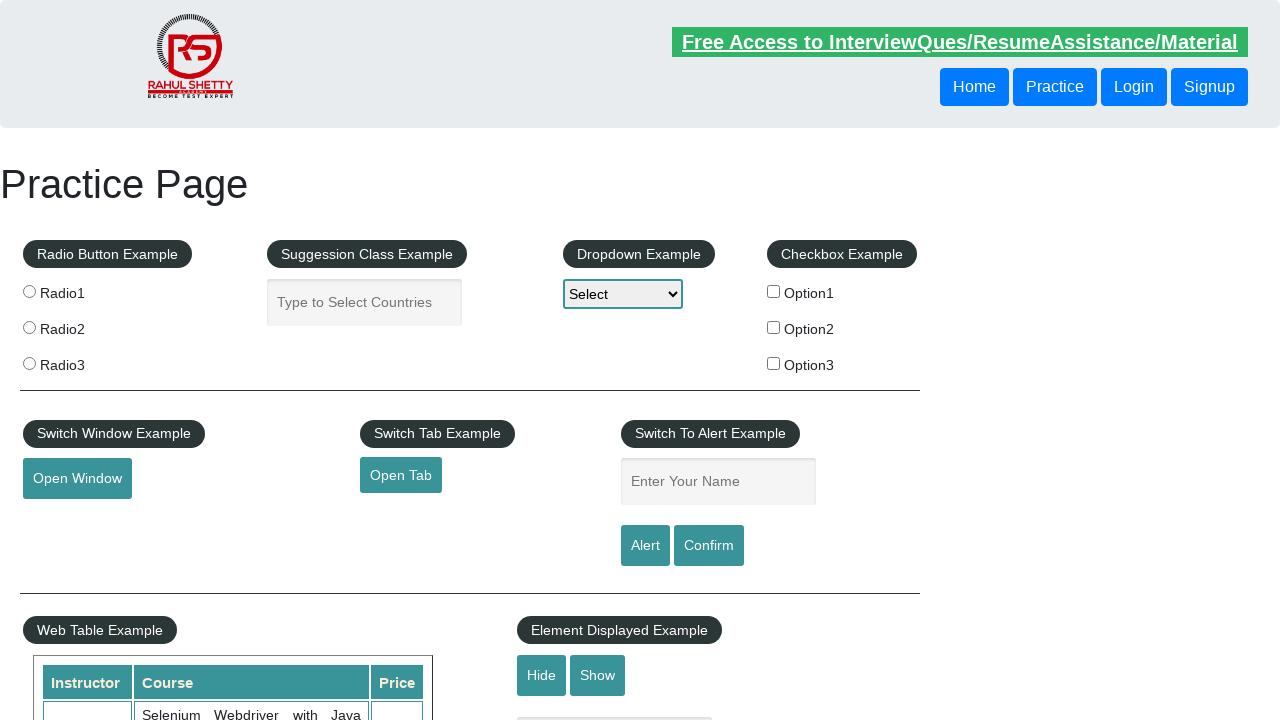

Verified document link has class attribute 'blinkingText'
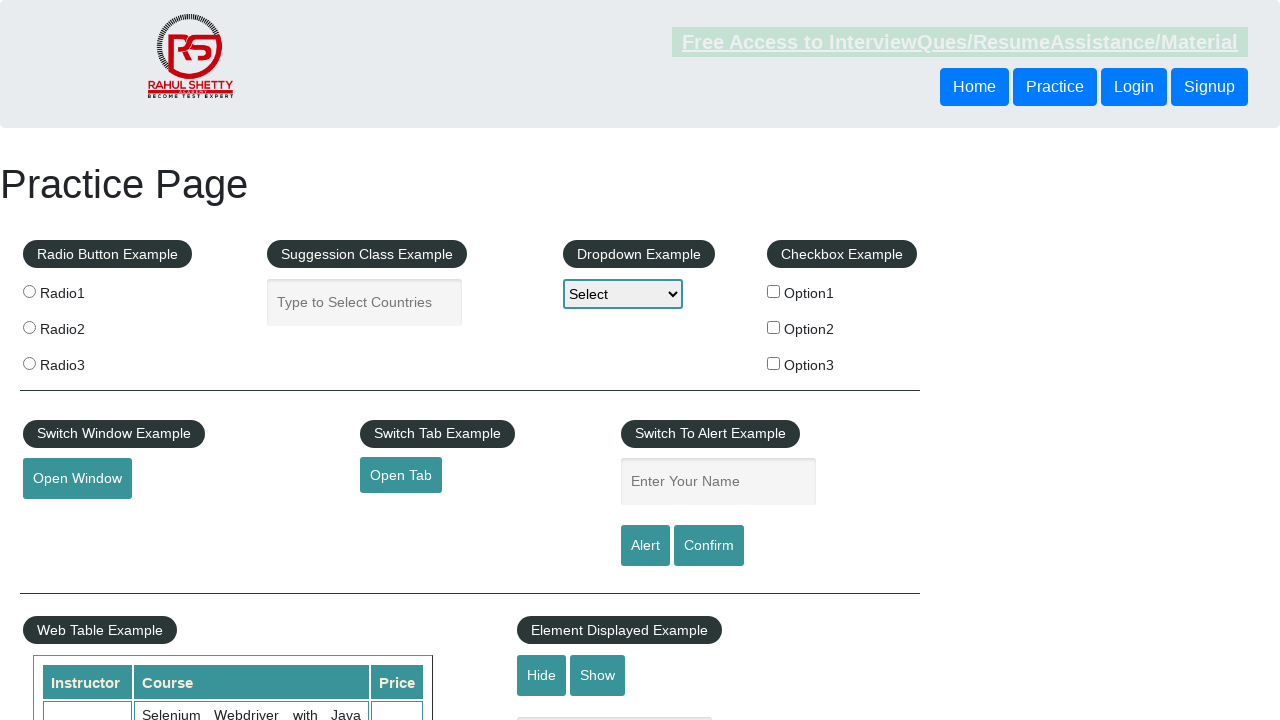

Located autocomplete input element
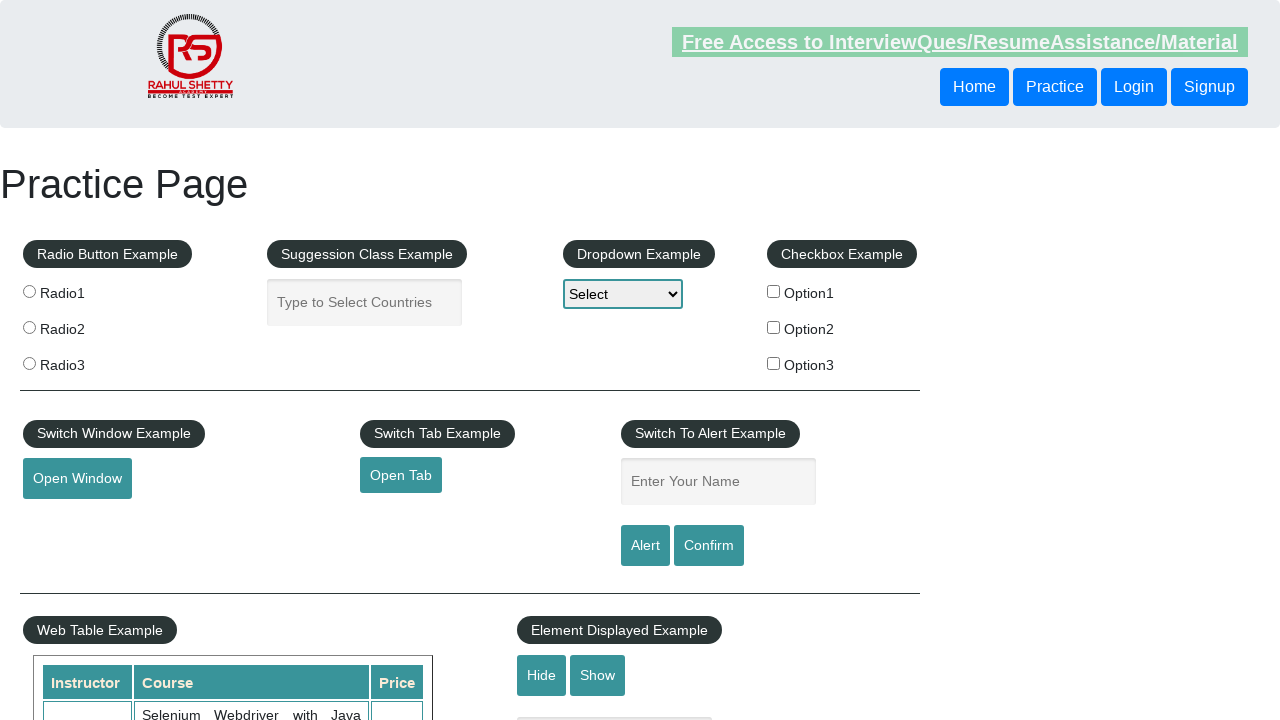

Verified autocomplete input has classes 'inputs ui-autocomplete-input'
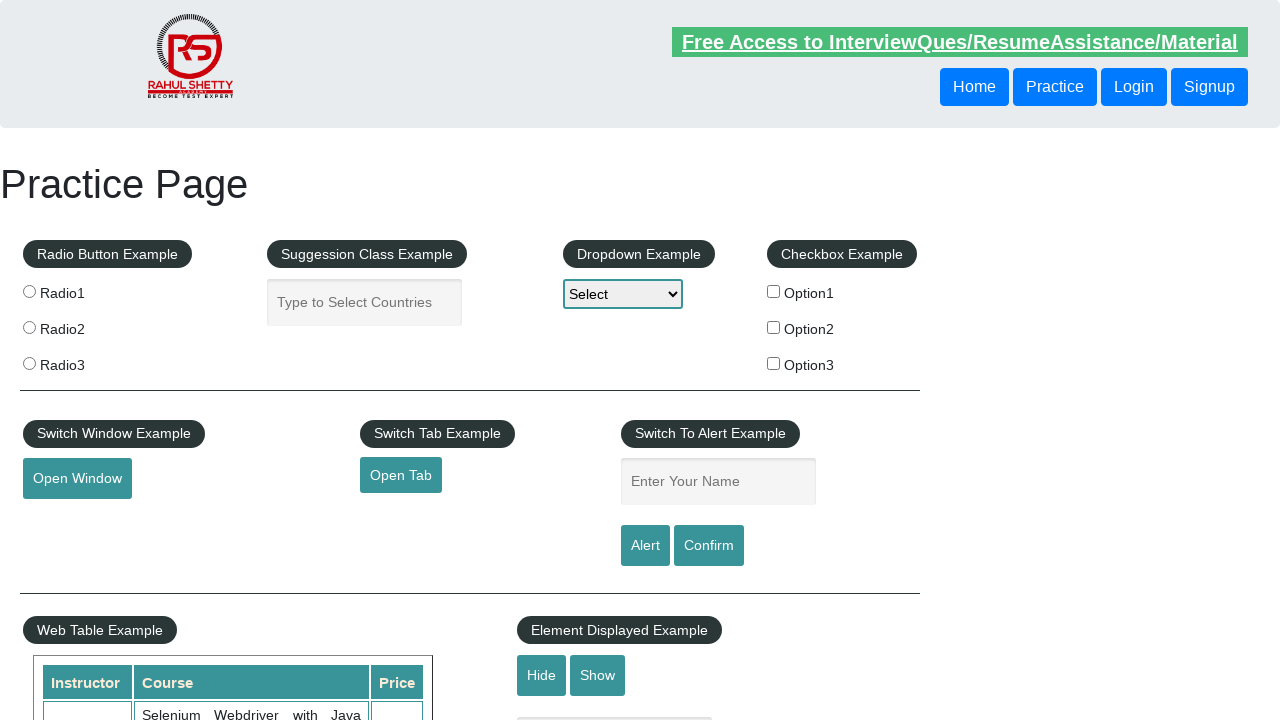

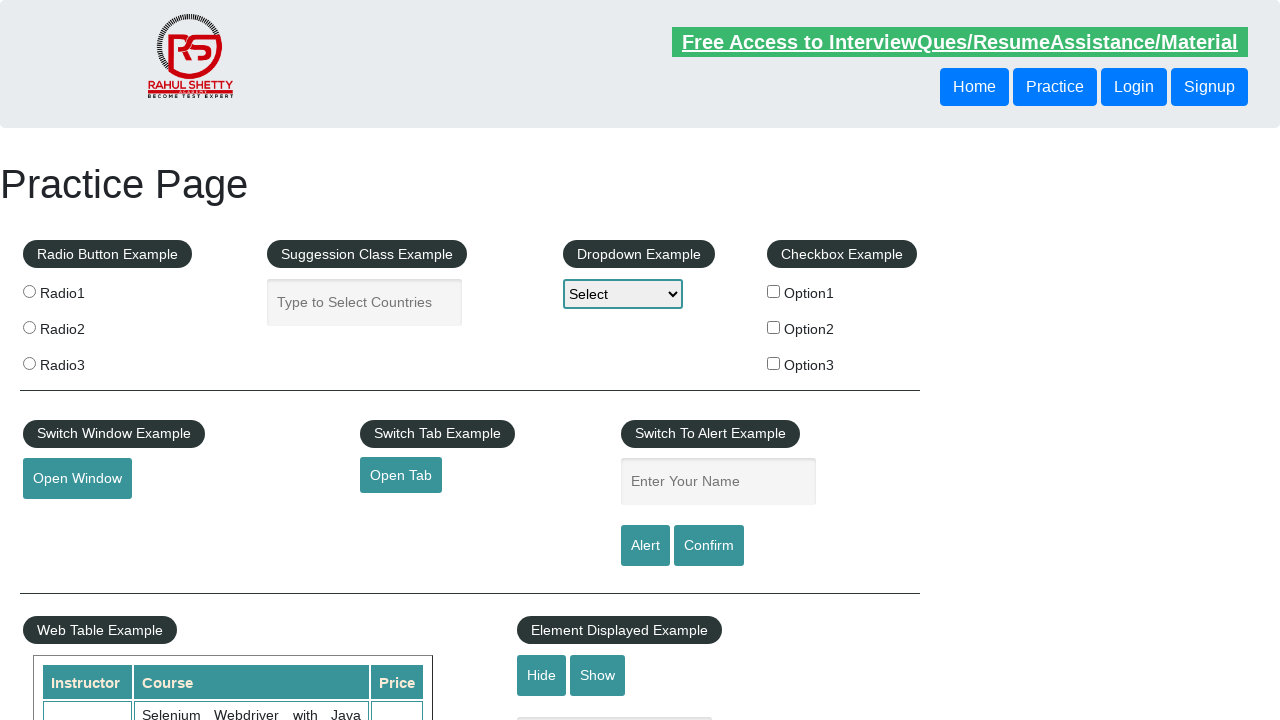